Tests marking all todo items as completed using the toggle all checkbox

Starting URL: https://demo.playwright.dev/todomvc

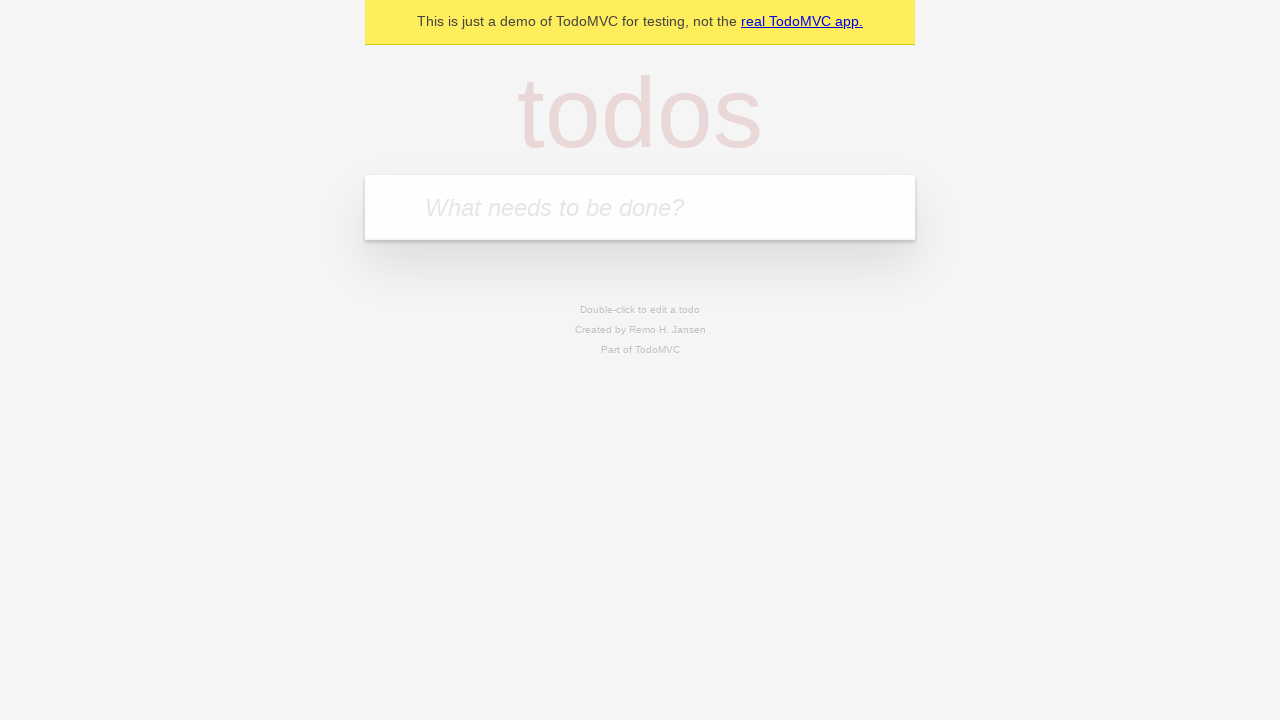

Filled todo input with 'buy some cheese' on internal:attr=[placeholder="What needs to be done?"i]
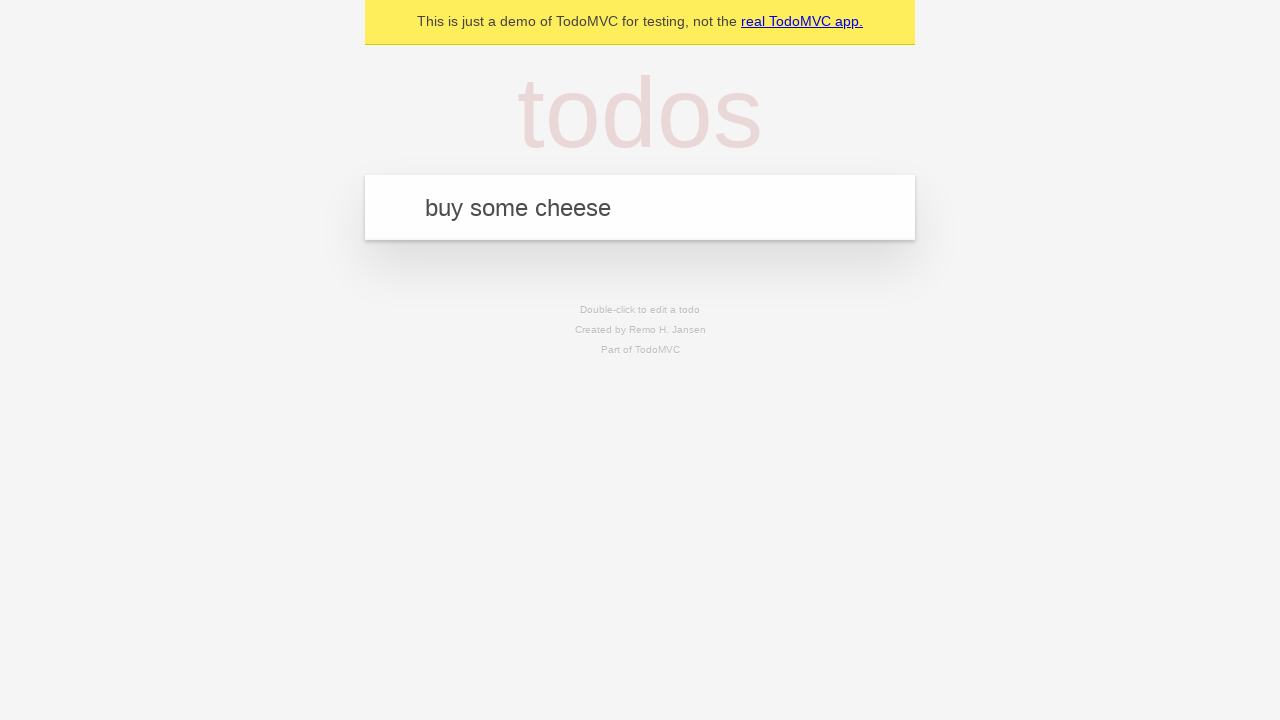

Pressed Enter to create first todo item on internal:attr=[placeholder="What needs to be done?"i]
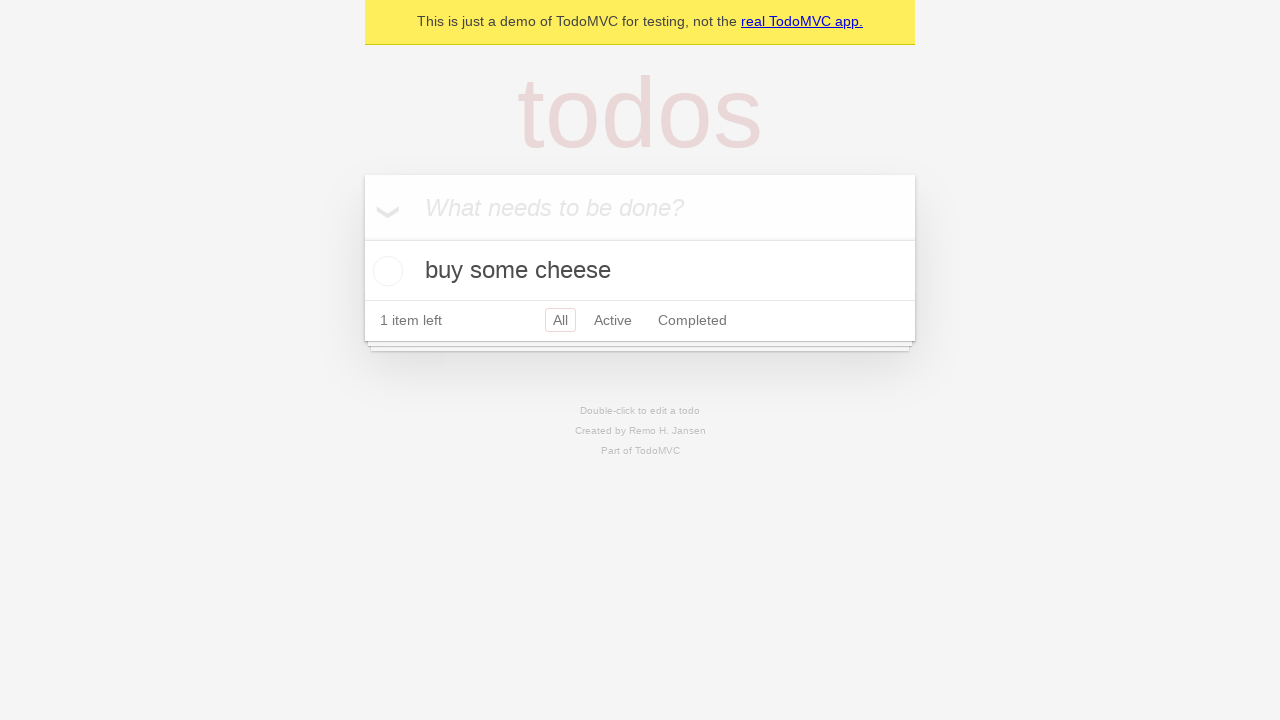

Filled todo input with 'feed the cat' on internal:attr=[placeholder="What needs to be done?"i]
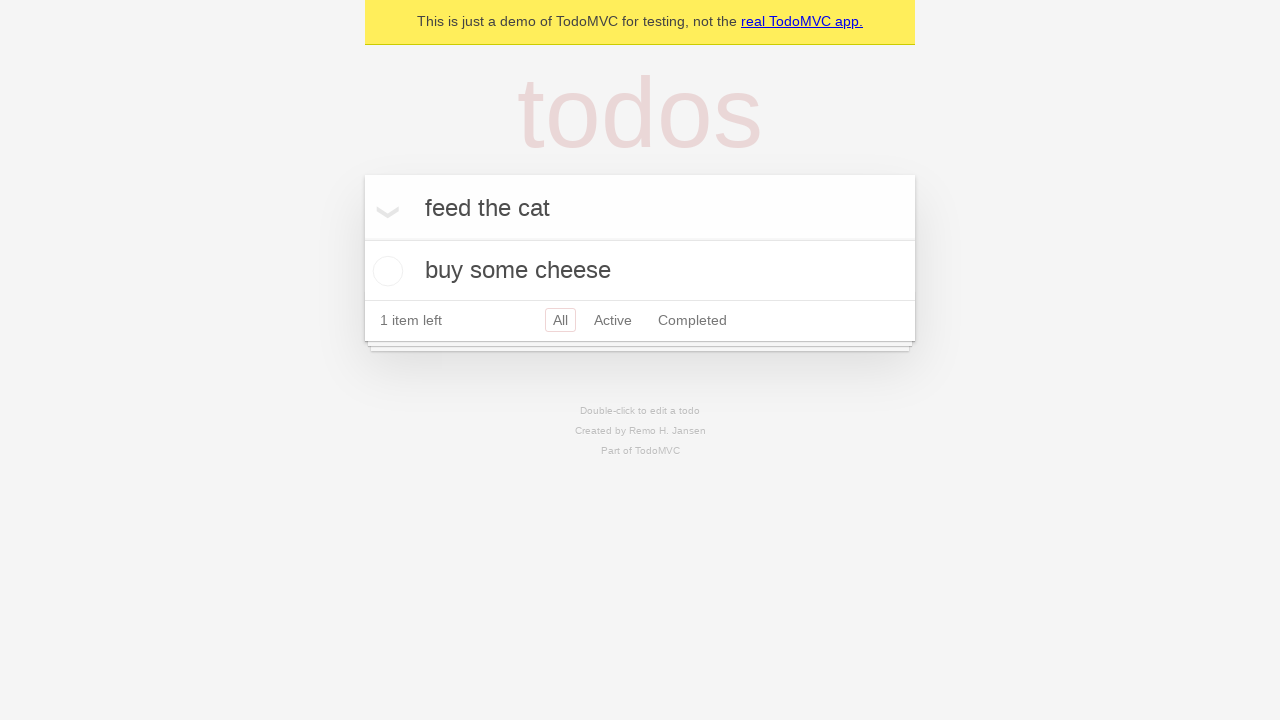

Pressed Enter to create second todo item on internal:attr=[placeholder="What needs to be done?"i]
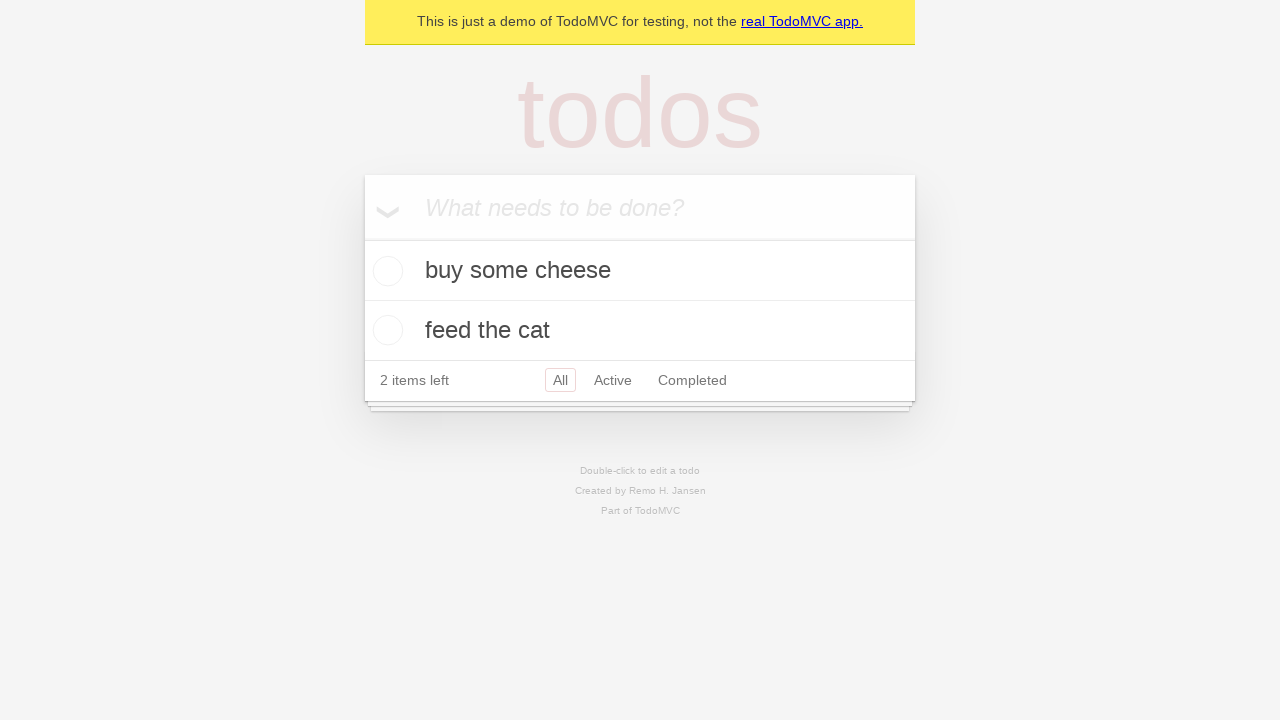

Filled todo input with 'book a doctors appointment' on internal:attr=[placeholder="What needs to be done?"i]
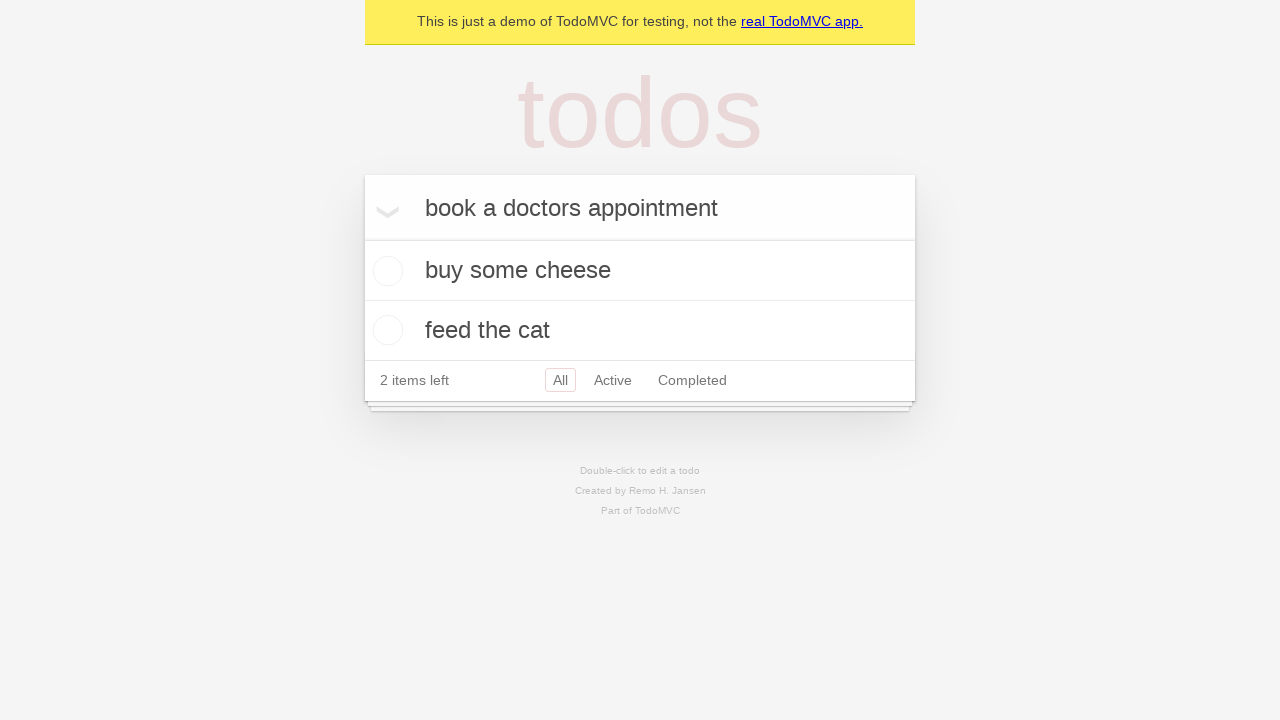

Pressed Enter to create third todo item on internal:attr=[placeholder="What needs to be done?"i]
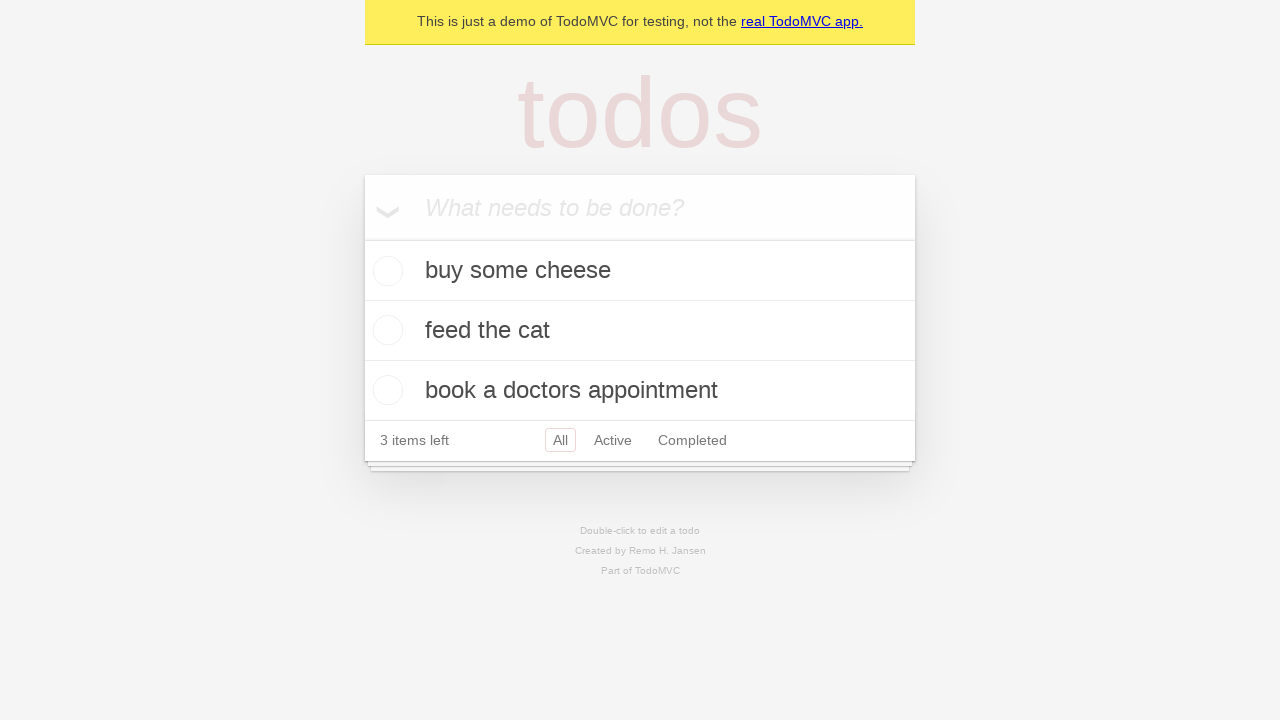

Clicked 'Mark all as complete' checkbox at (362, 238) on internal:label="Mark all as complete"i
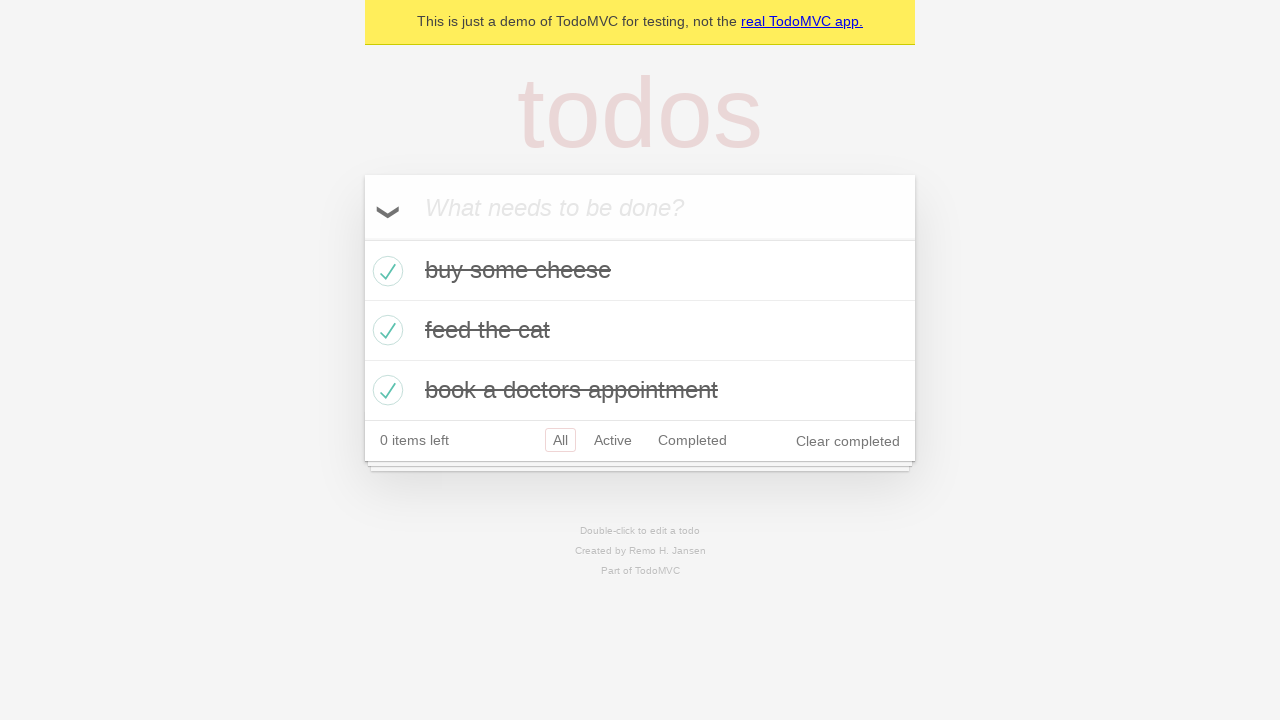

Waited for all todo items to show completed state
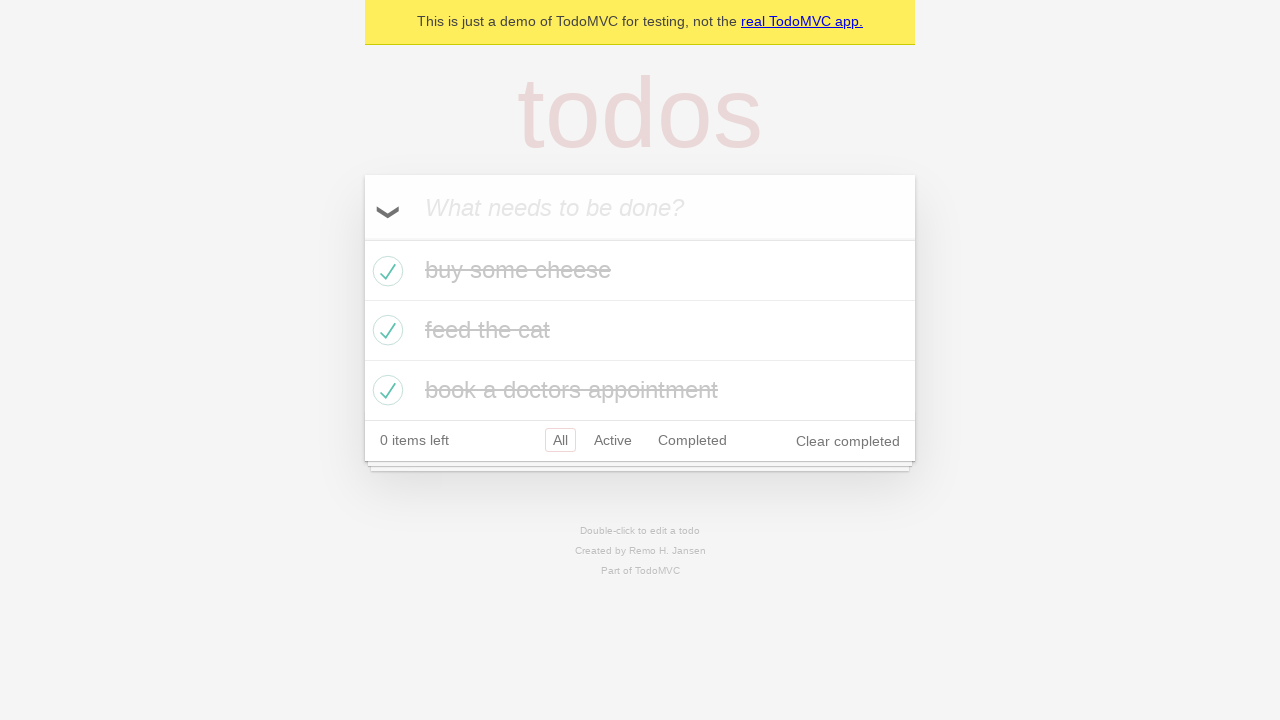

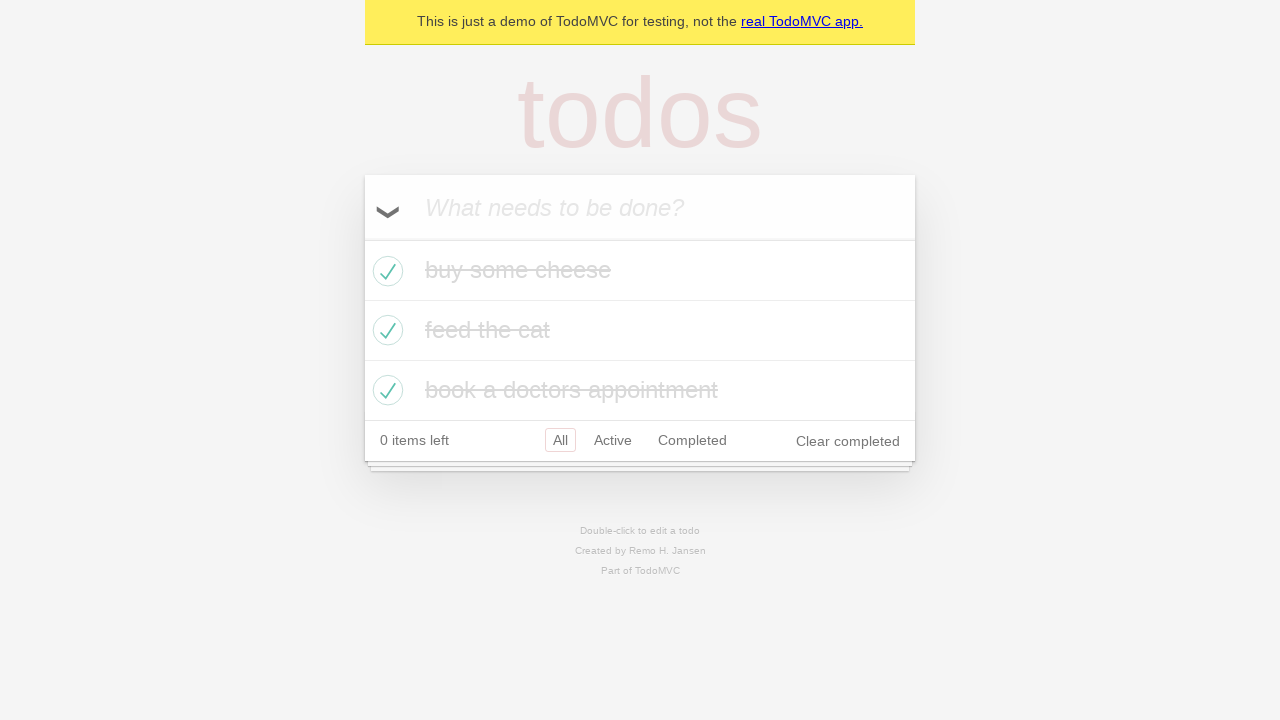